Tests different types of JavaScript alerts (simple, confirm, and prompt) by clicking buttons to trigger them, accepting the alerts, and entering text in the prompt alert

Starting URL: https://letcode.in/alert

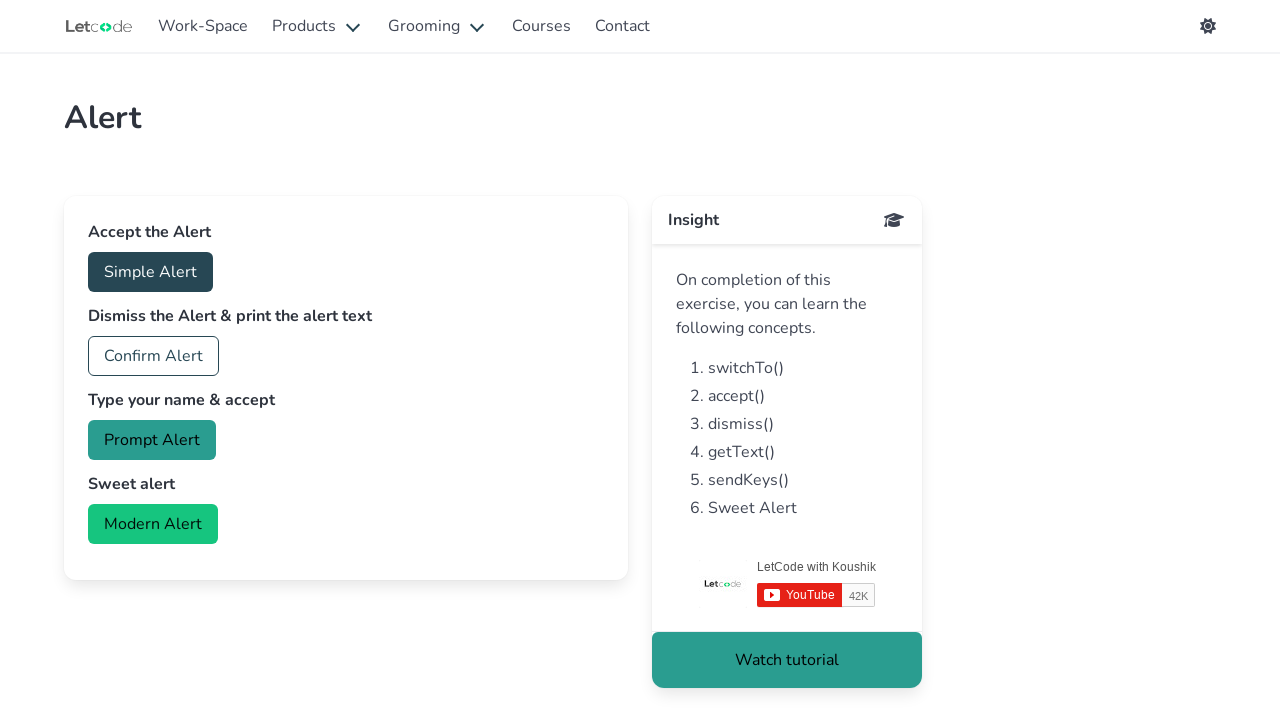

Clicked button to trigger simple alert at (150, 272) on #accept
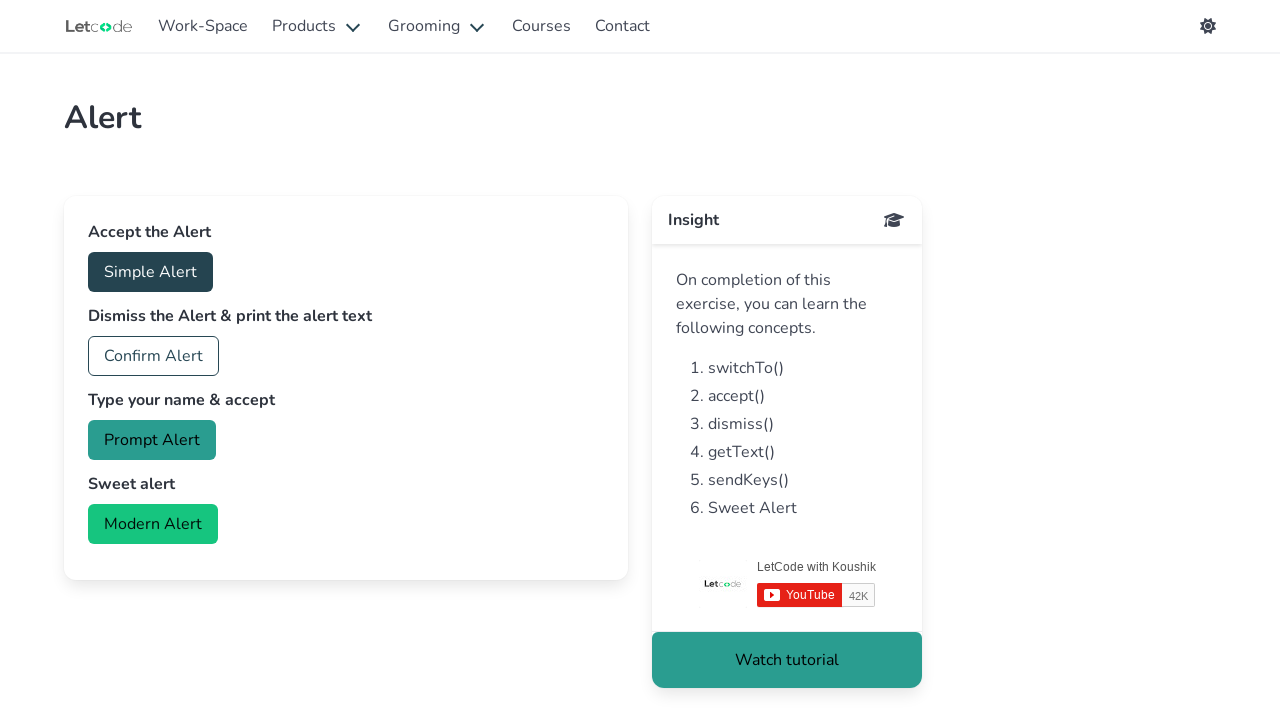

Set up dialog handler to accept alerts
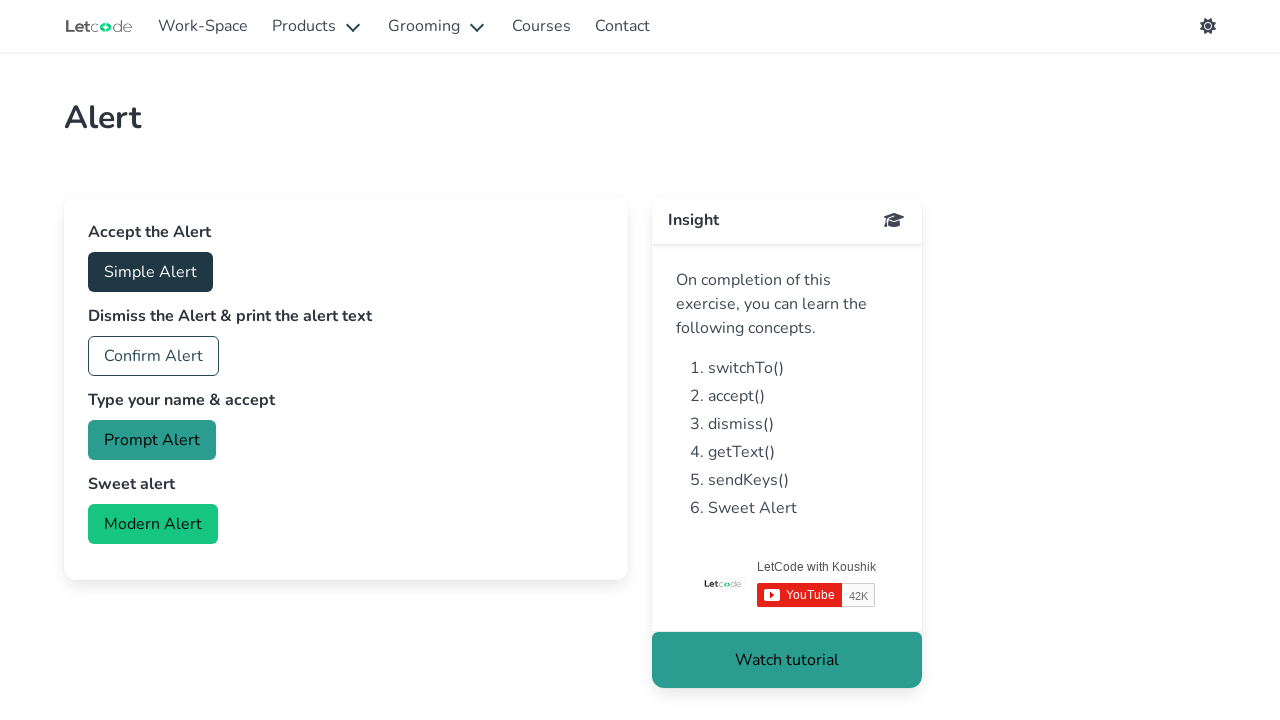

Waited 500ms for simple alert to be handled
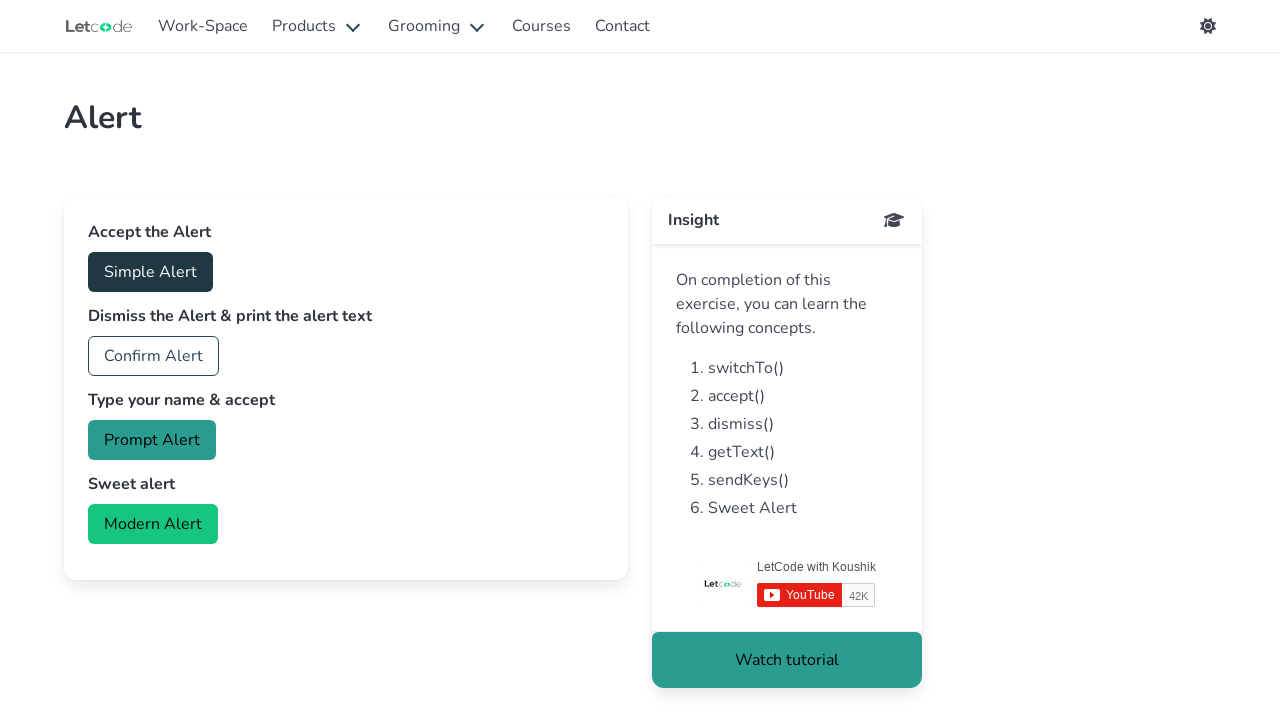

Clicked button to trigger confirm alert at (154, 356) on #confirm
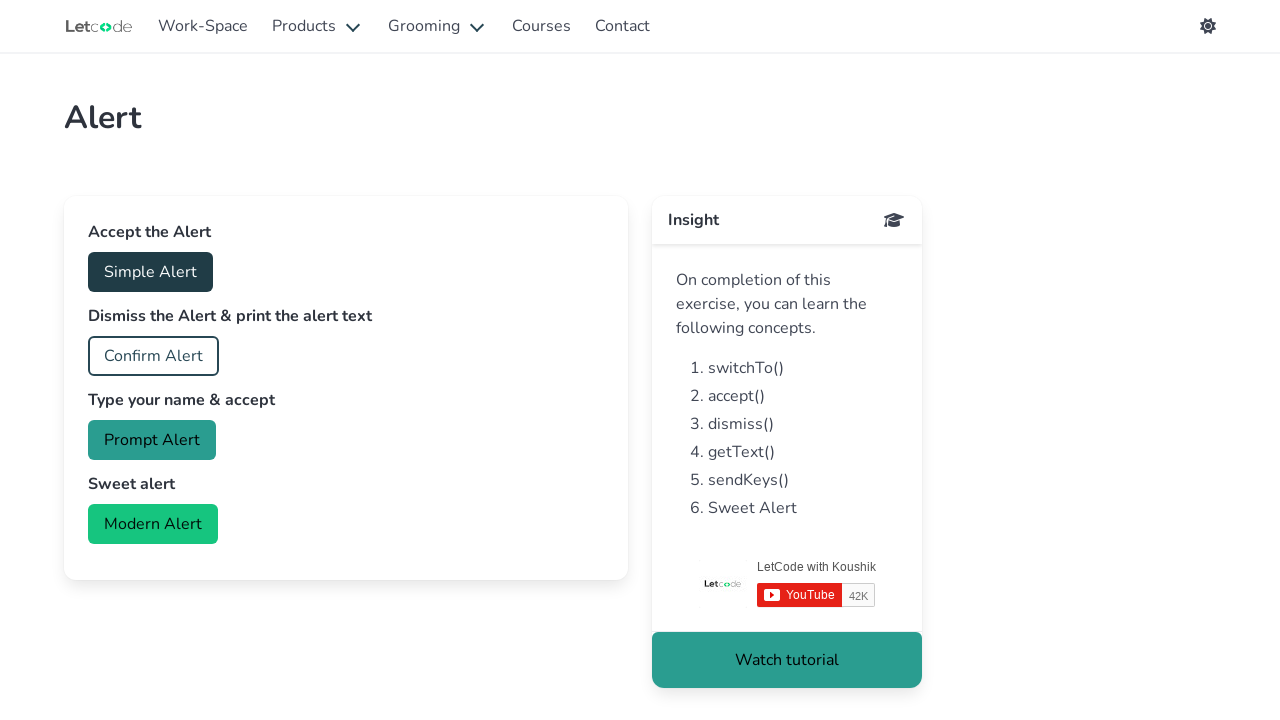

Waited 500ms for confirm alert to be handled
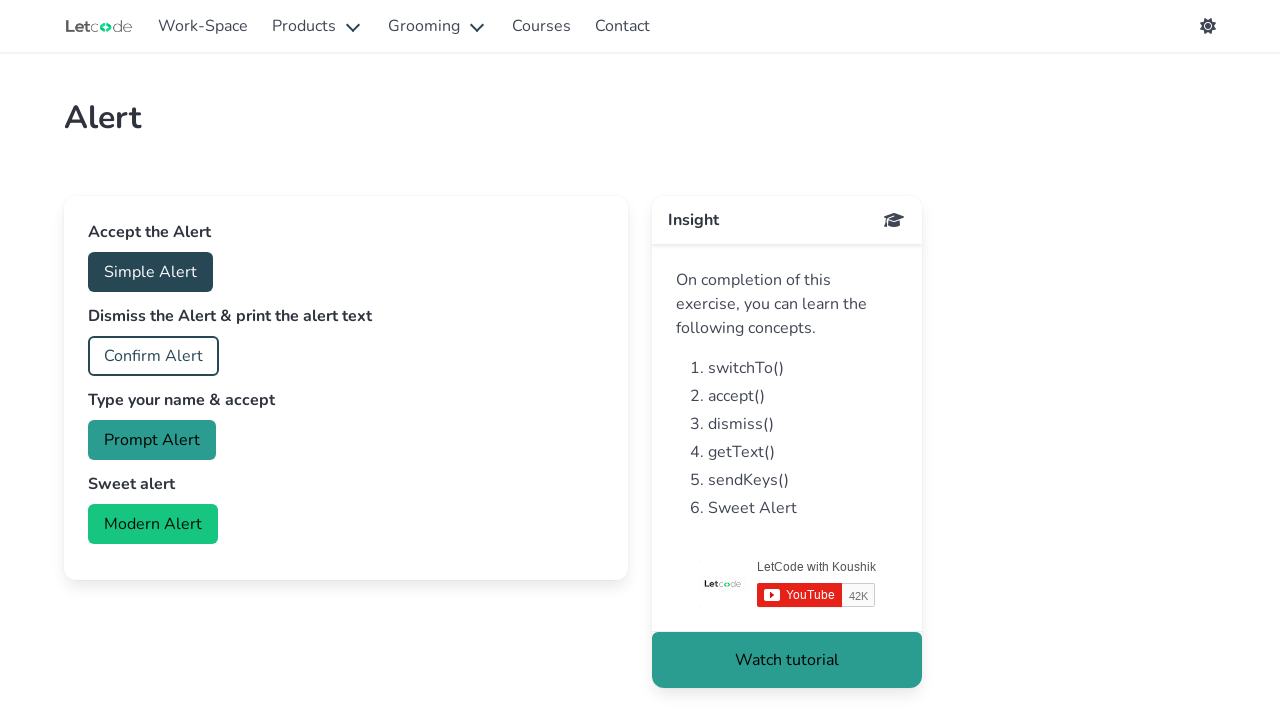

Clicked button to trigger prompt alert at (152, 440) on #prompt
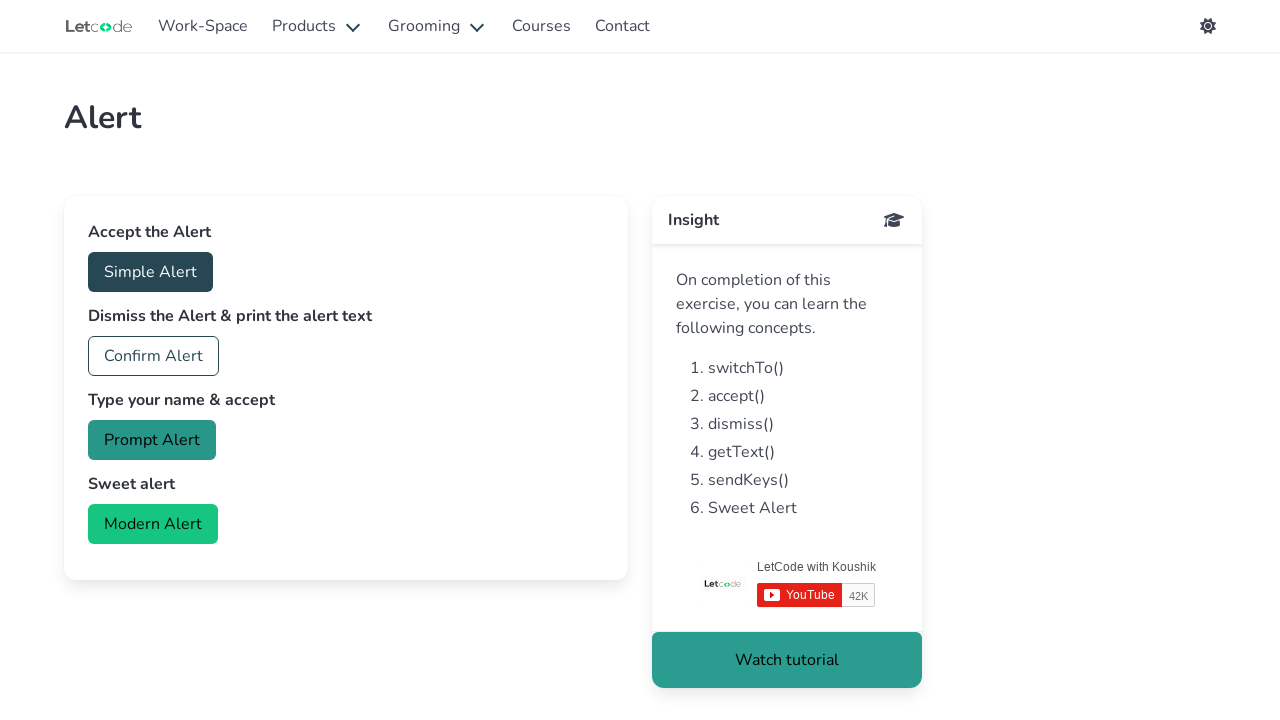

Set up dialog handler to accept prompt with text 'SeleniumTest123'
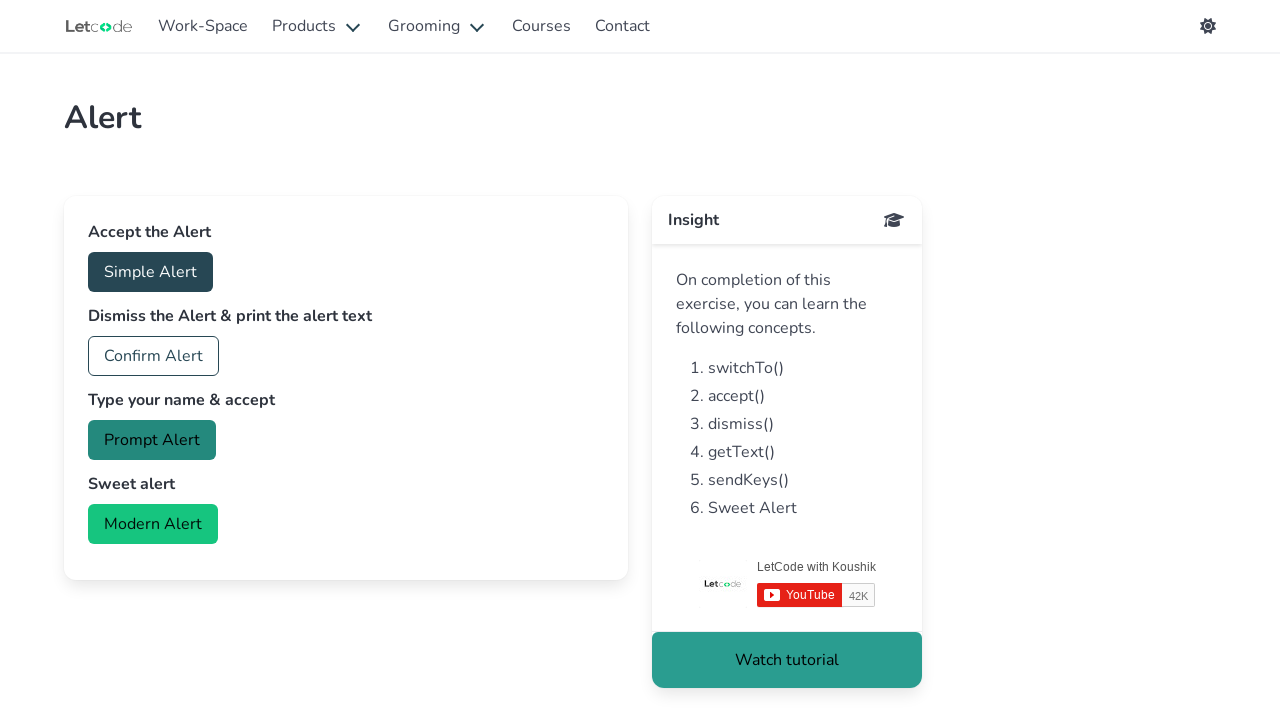

Clicked prompt button and entered text in prompt alert at (152, 440) on #prompt
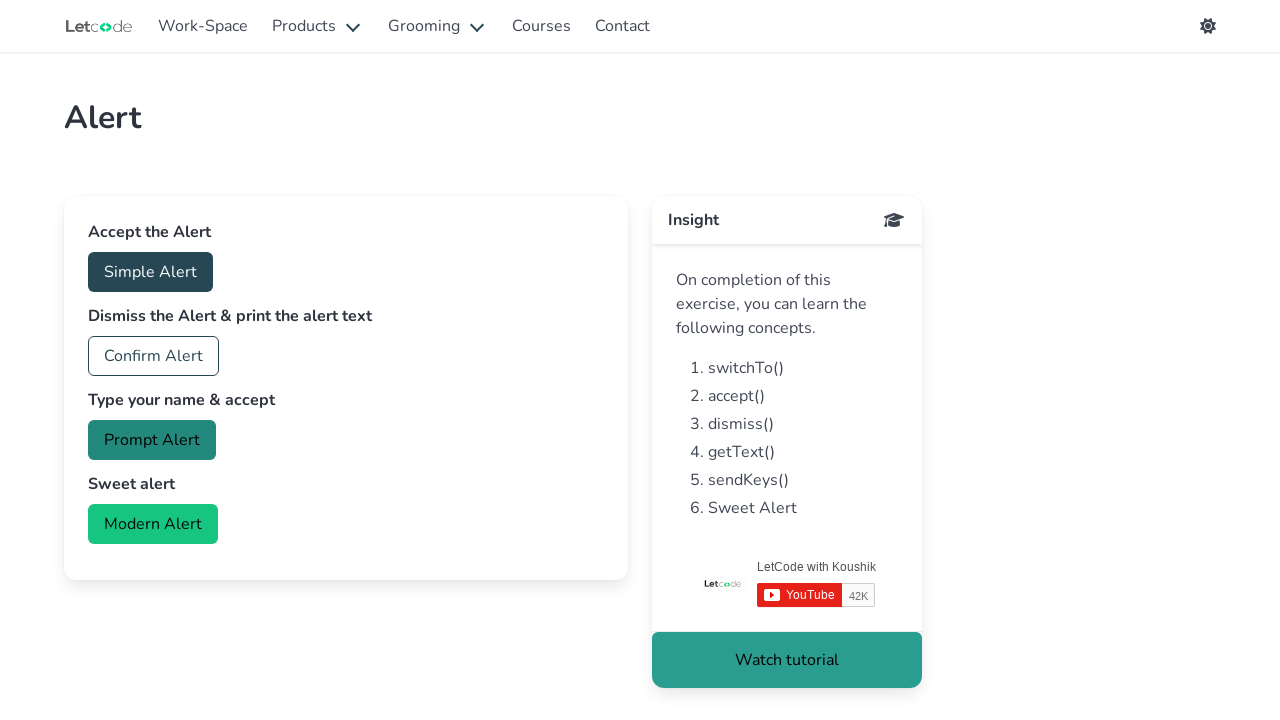

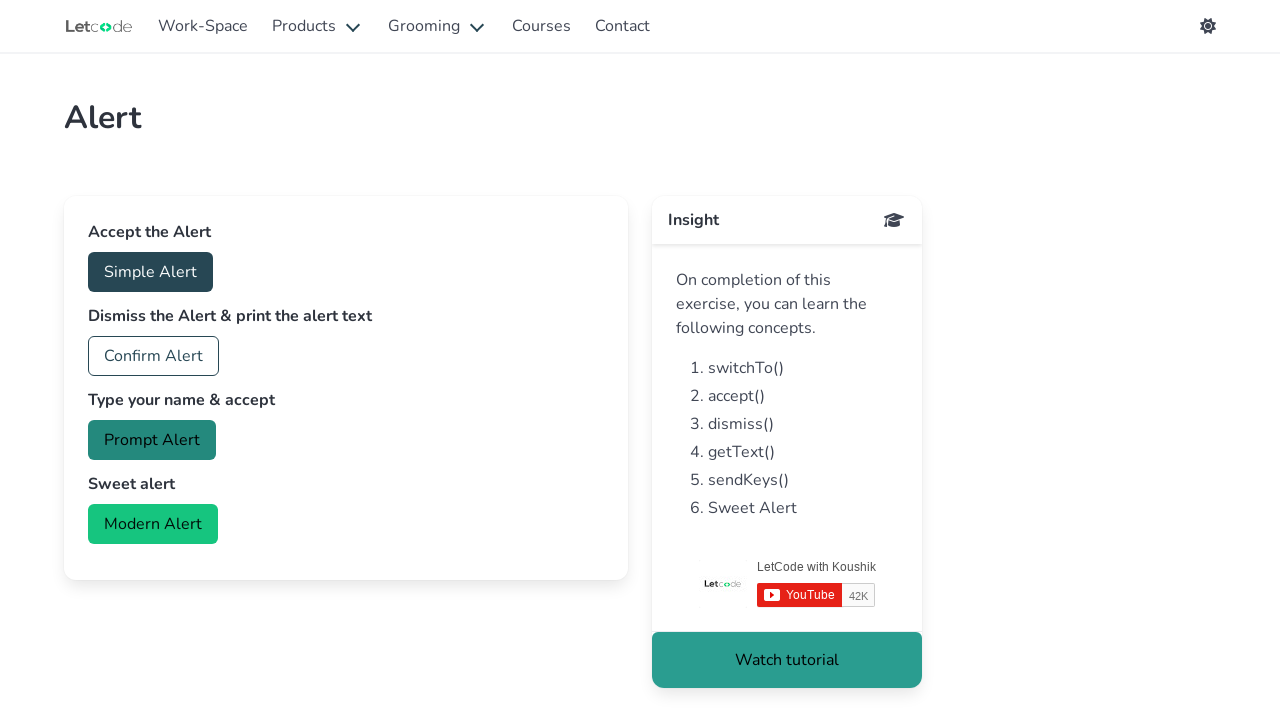